Navigates to W3Schools tryit editor, switches to iframe containing a select dropdown, and interacts with the dropdown options

Starting URL: https://www.w3schools.com/tags/tryit.asp?filename=tryhtml_select

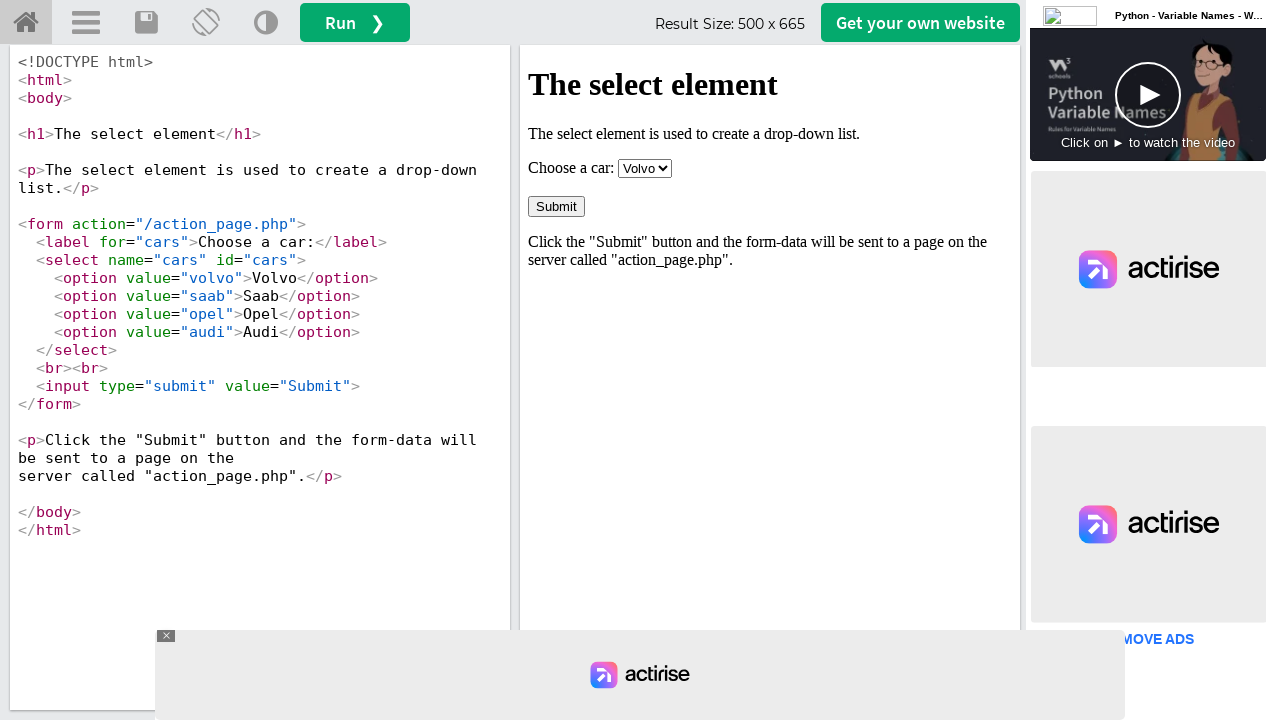

Navigated to W3Schools tryit editor with select dropdown example
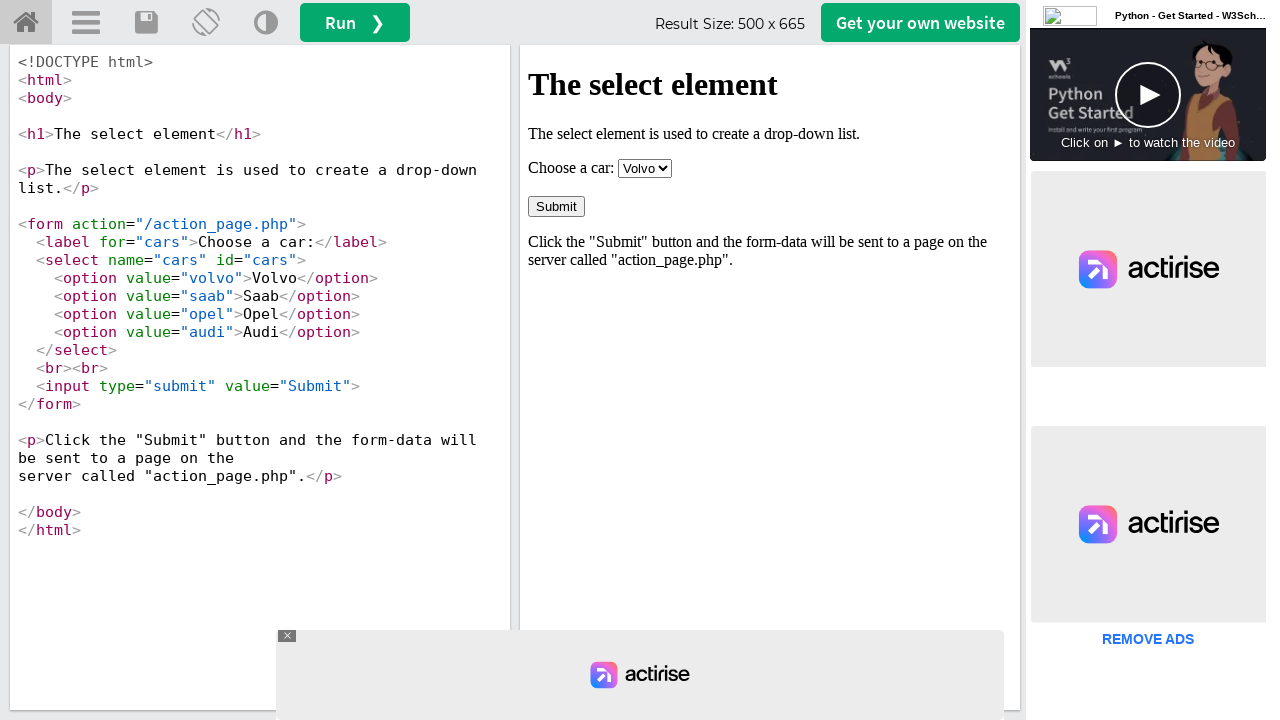

Located iframe containing the example content
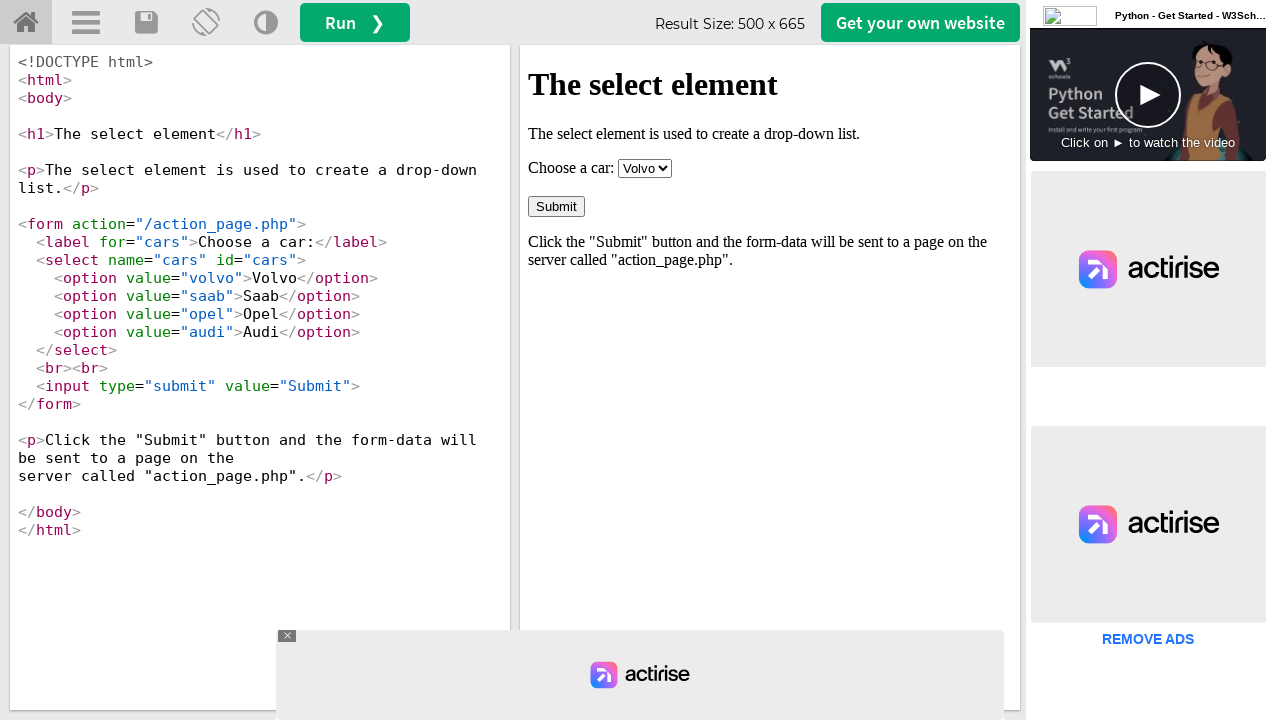

Located select dropdown element in iframe
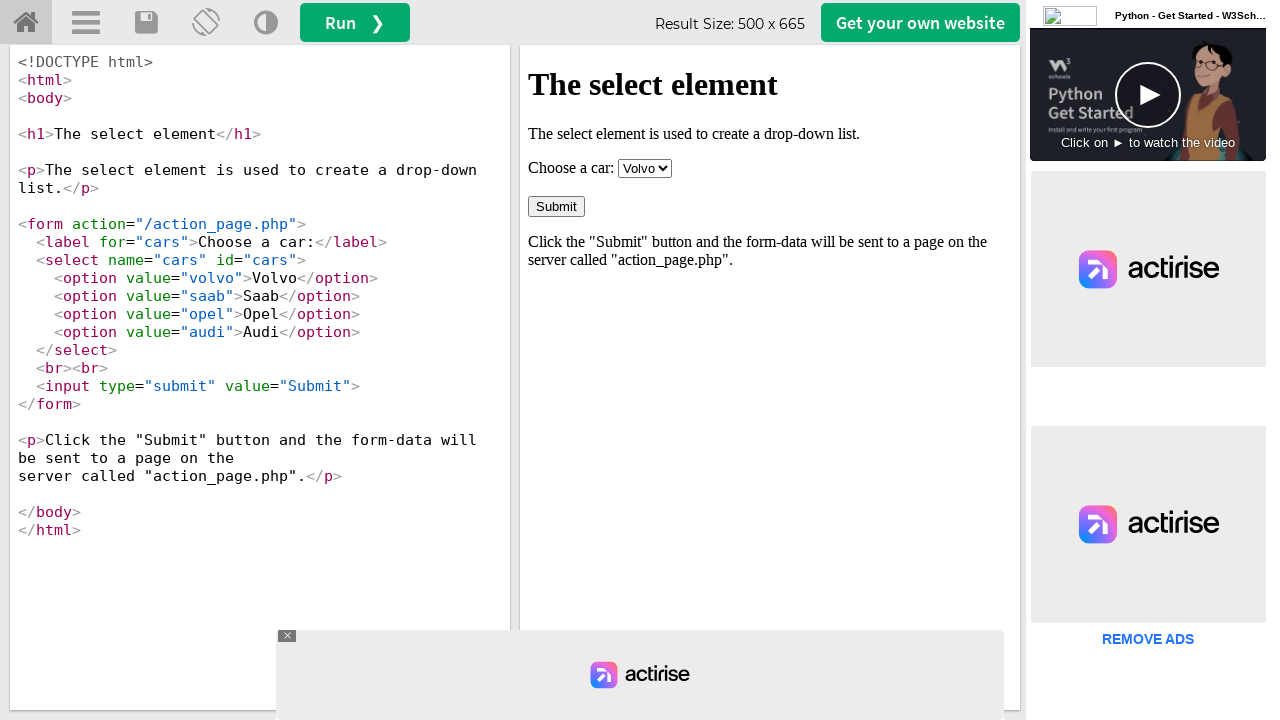

Retrieved all option elements from select dropdown
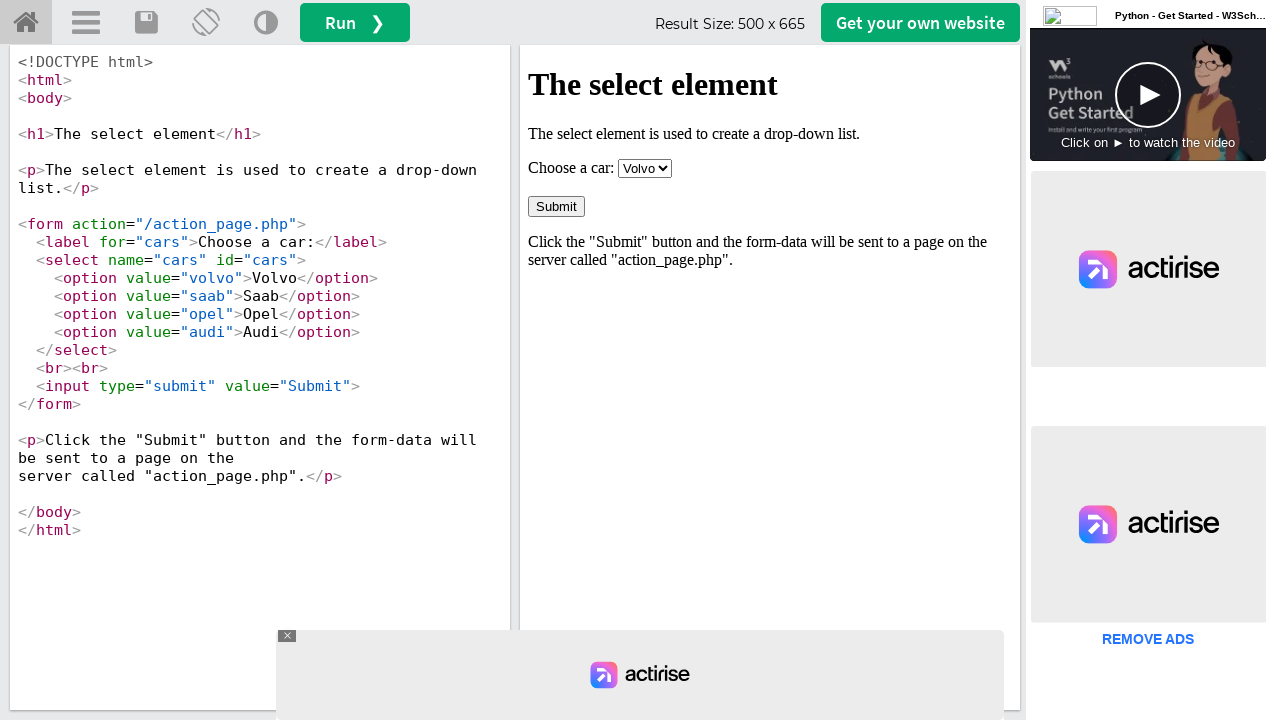

Verified select dropdown has 4 options
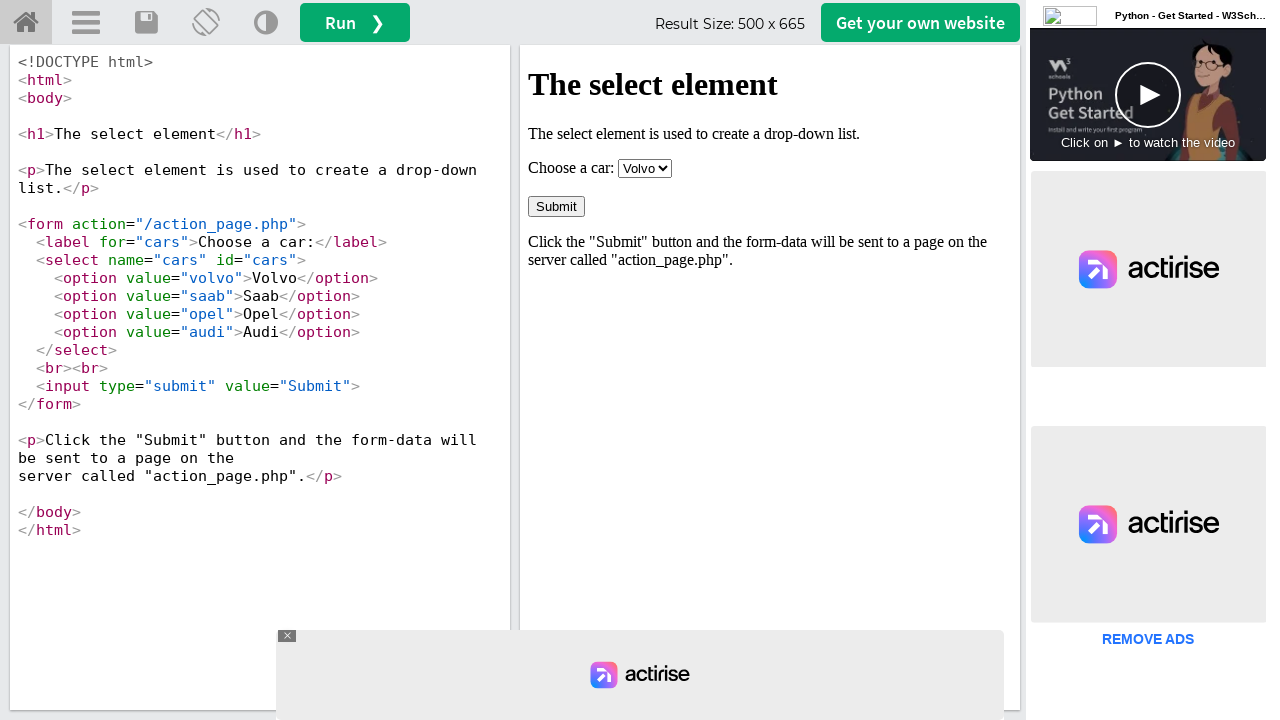

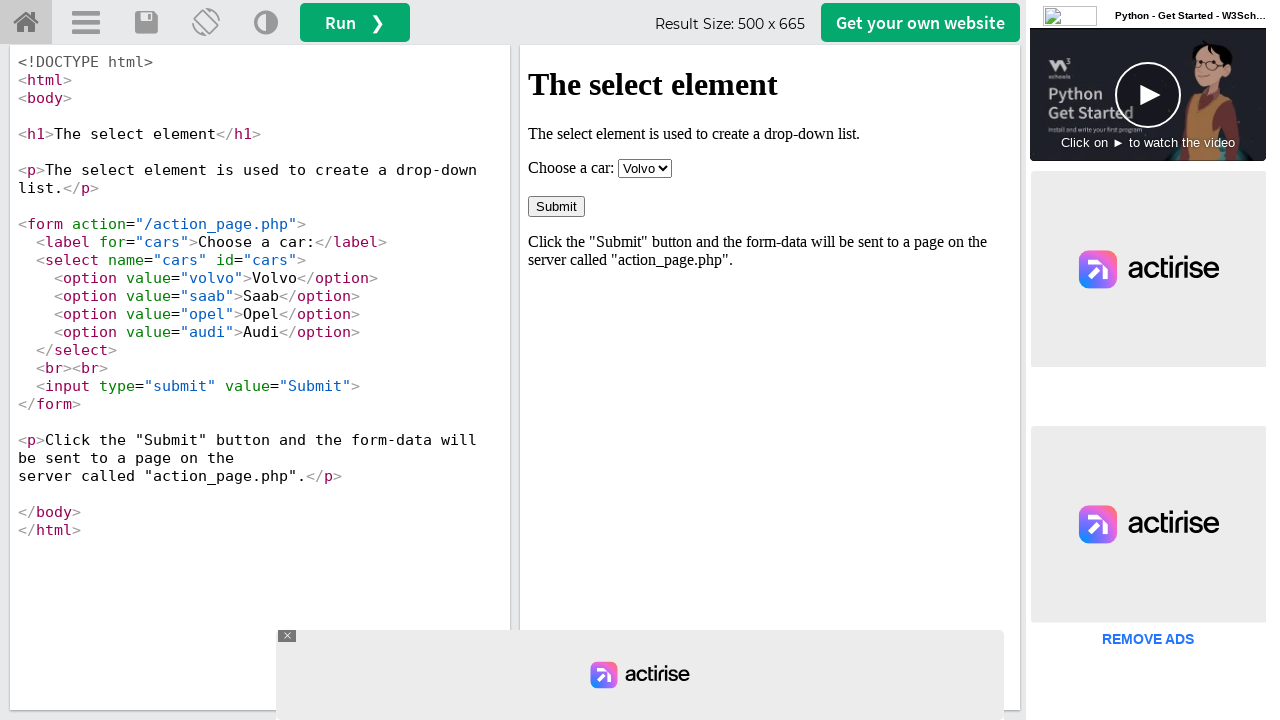